Tests window handling functionality by opening a new window via clicking a link and verifying content in both windows

Starting URL: https://the-internet.herokuapp.com/windows

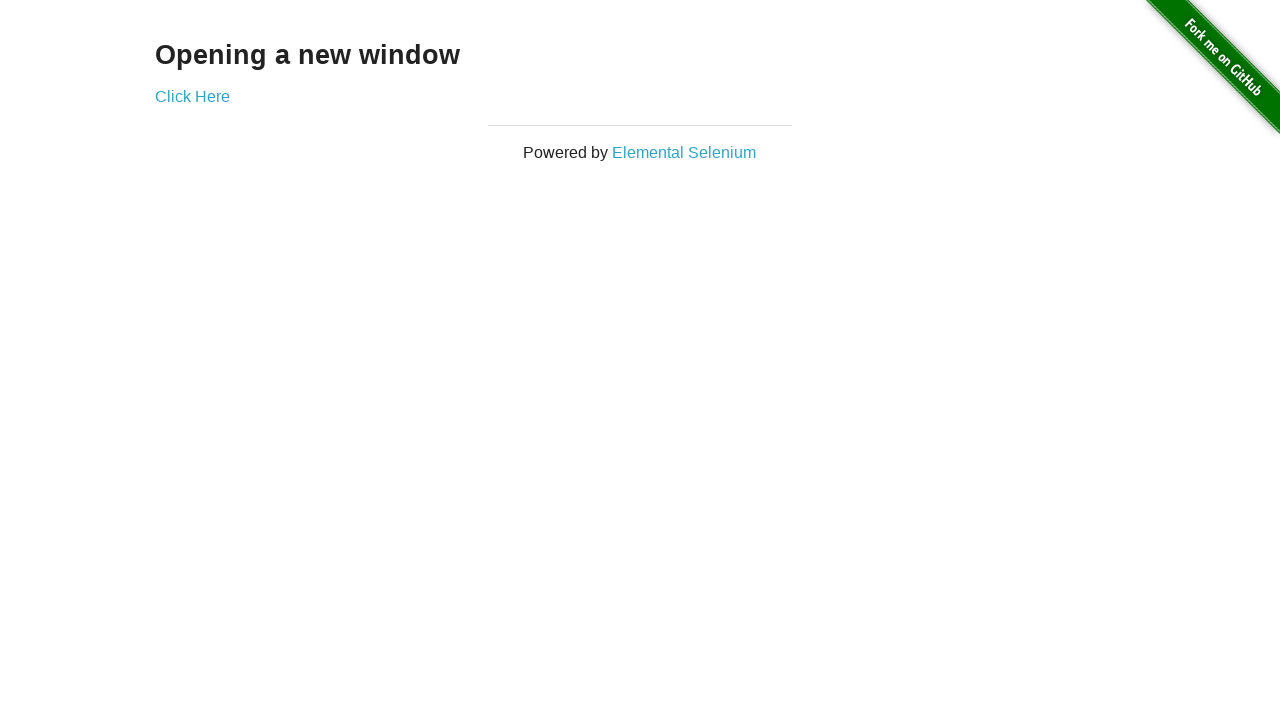

Verified 'Opening a new window' text is visible on the page
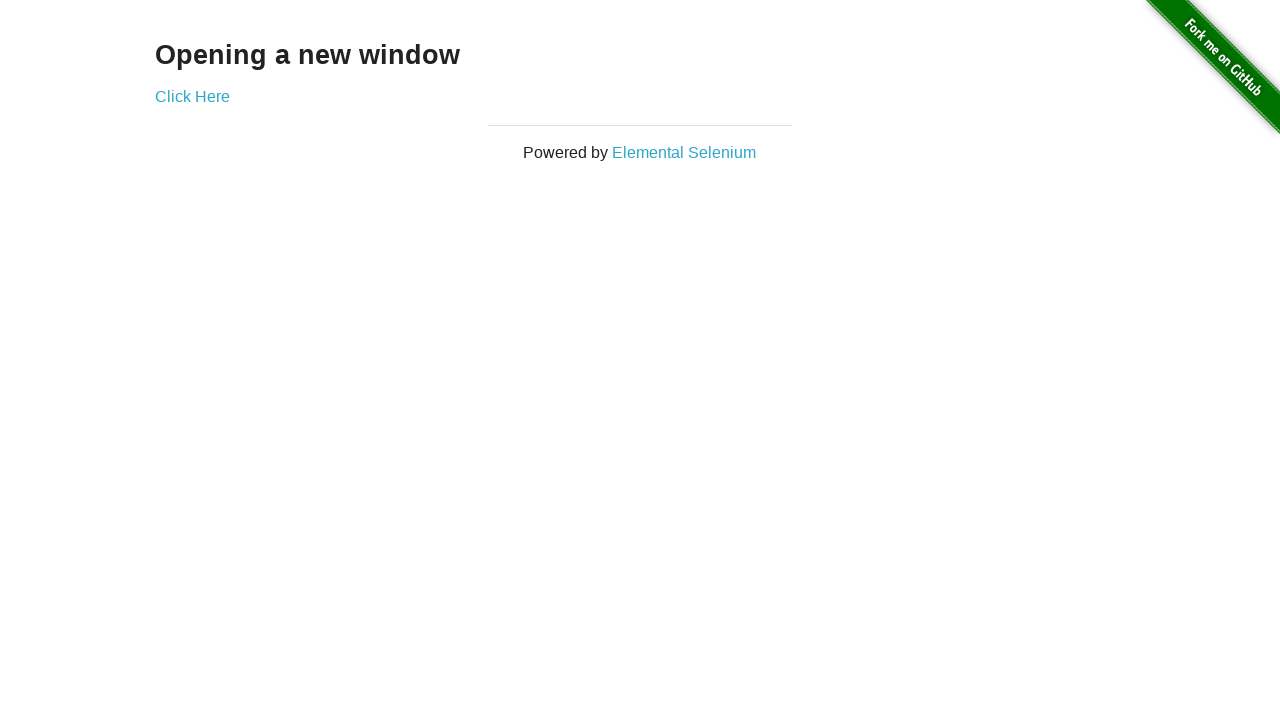

Verified page title is 'The Internet'
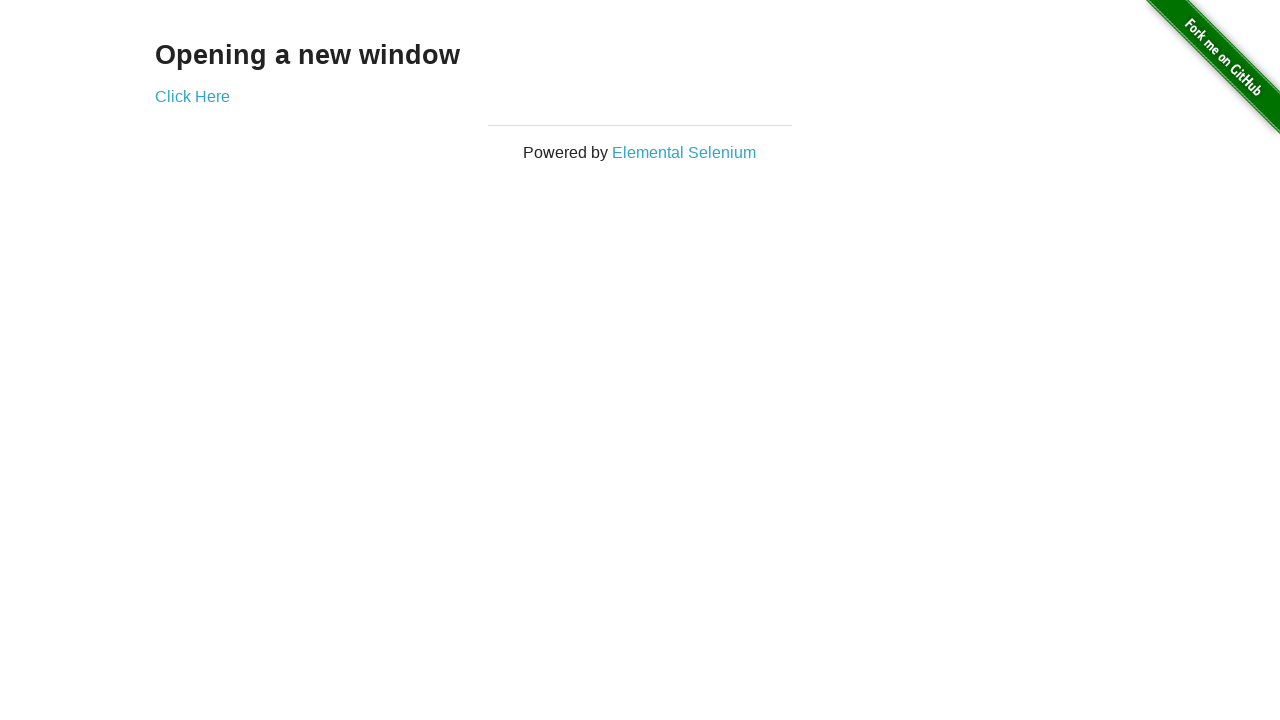

Clicked 'Click Here' link to open new window at (192, 96) on text='Click Here'
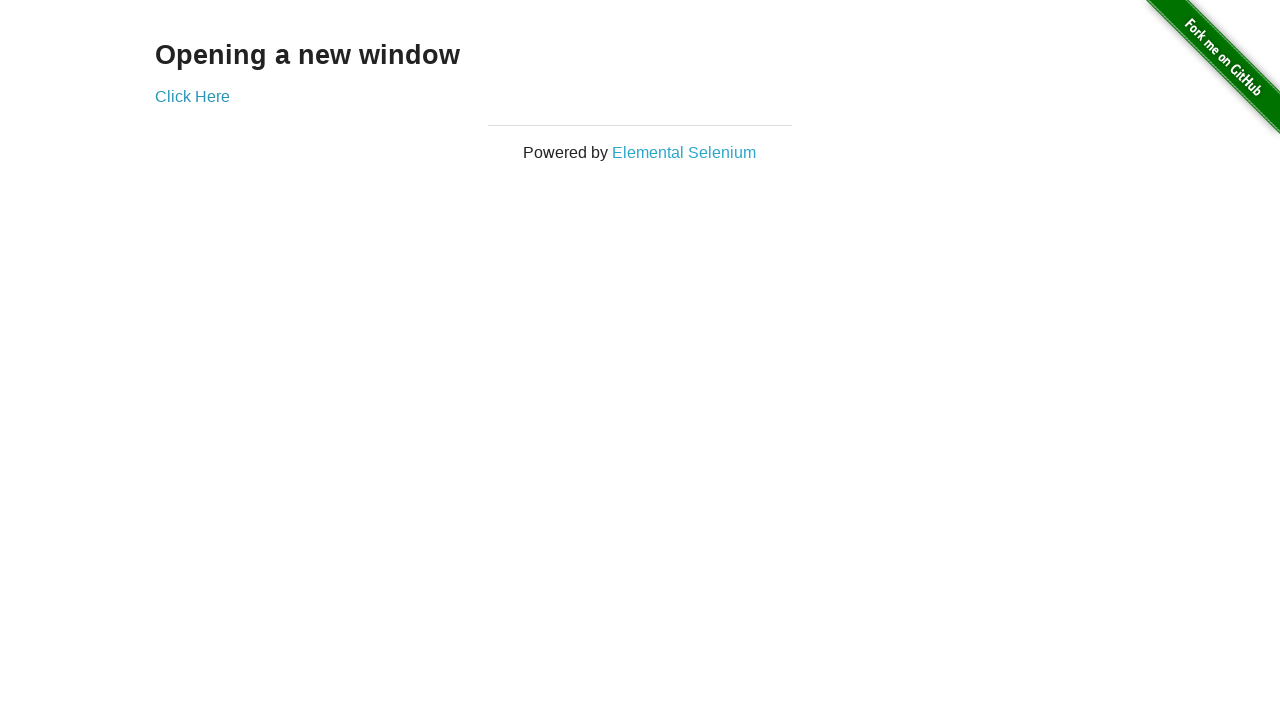

Retrieved new page object from context
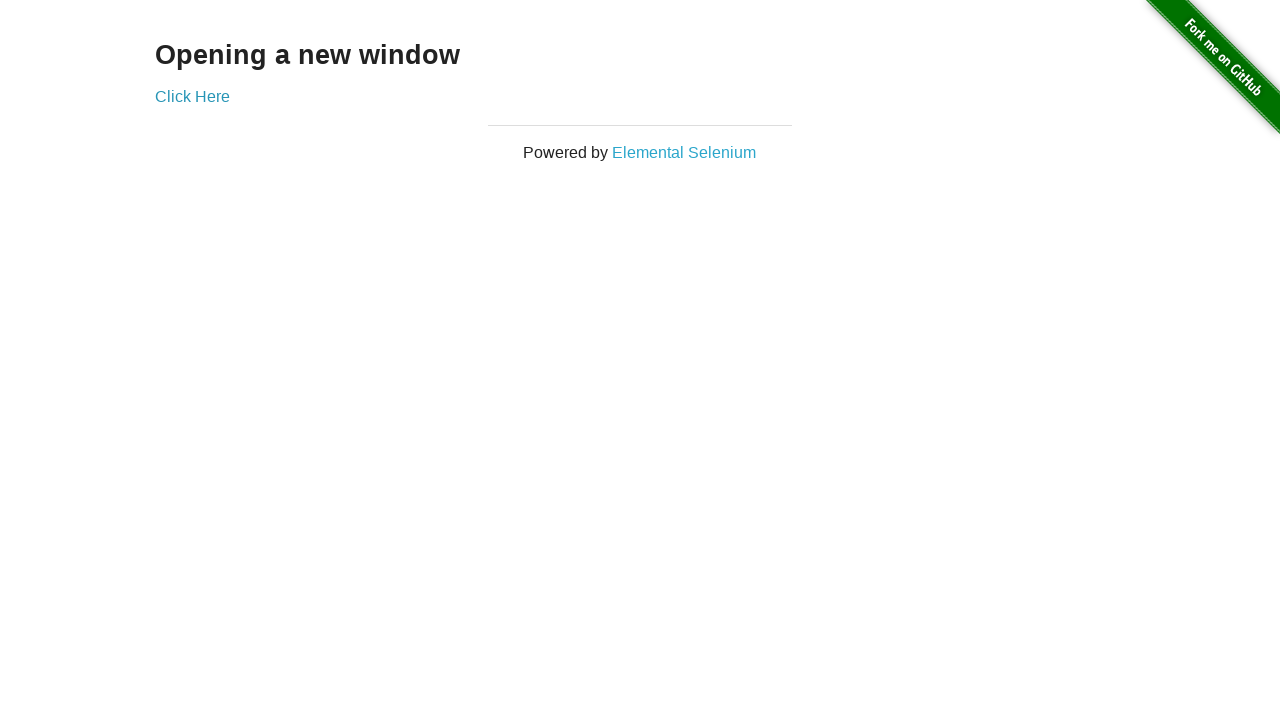

Waited for new window to fully load
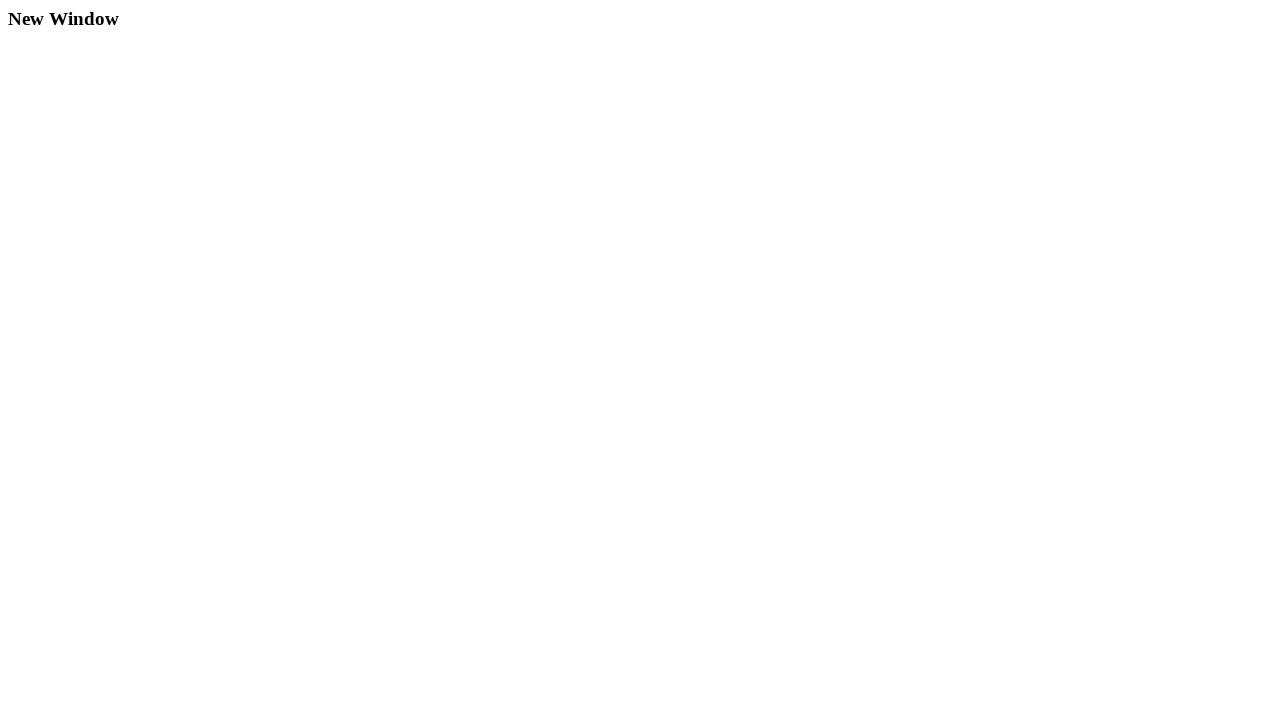

Verified new window title is 'New Window'
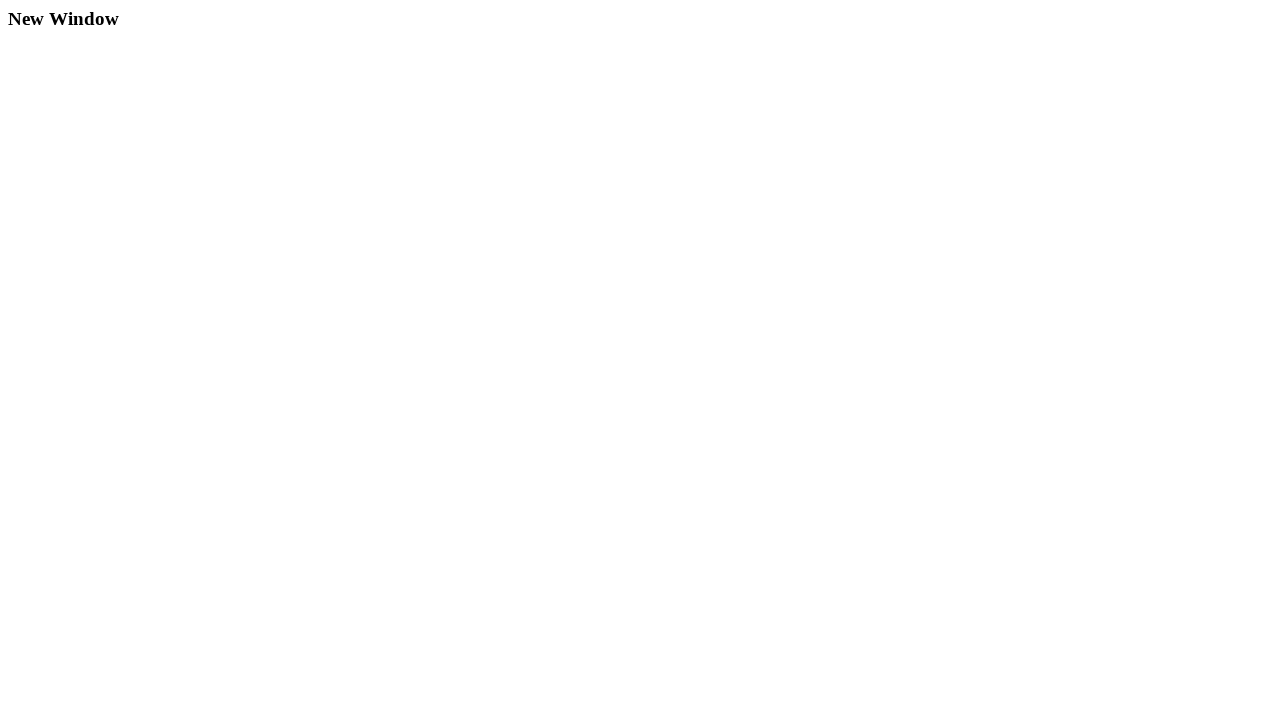

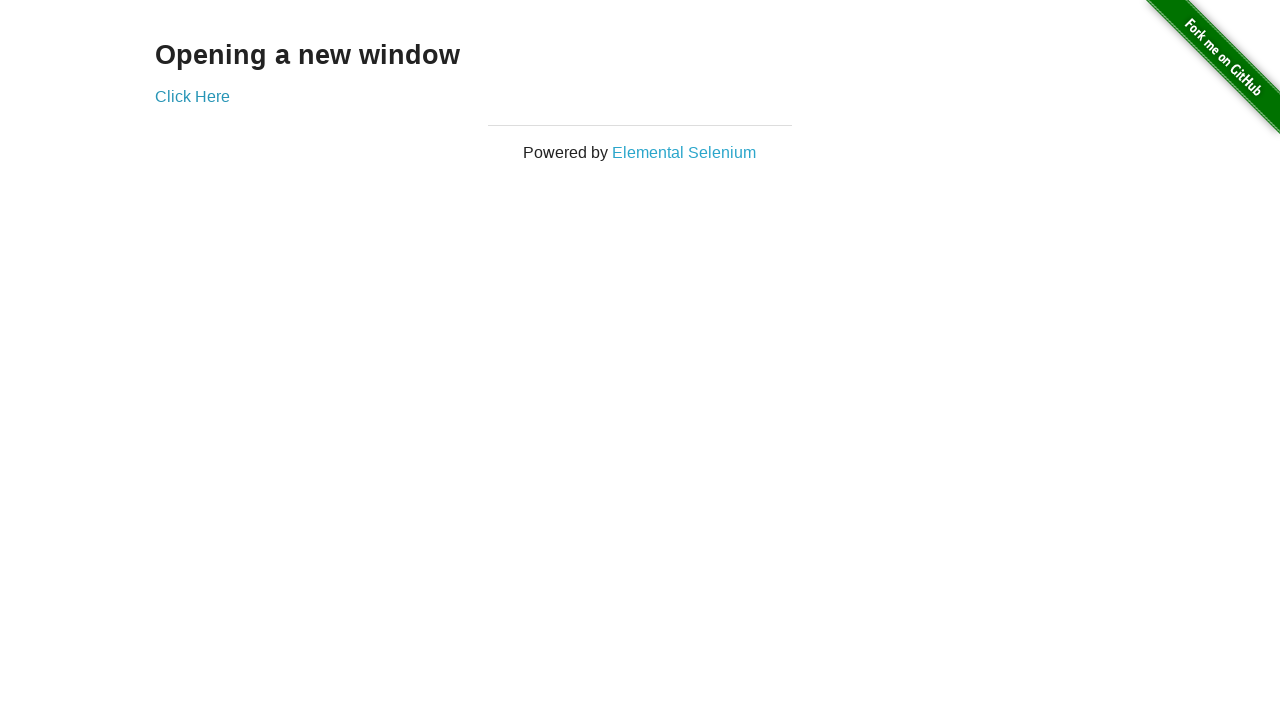